Tests a registration form by filling in first name, last name, and email fields, then submitting the form and verifying the success message is displayed.

Starting URL: http://suninjuly.github.io/registration1.html

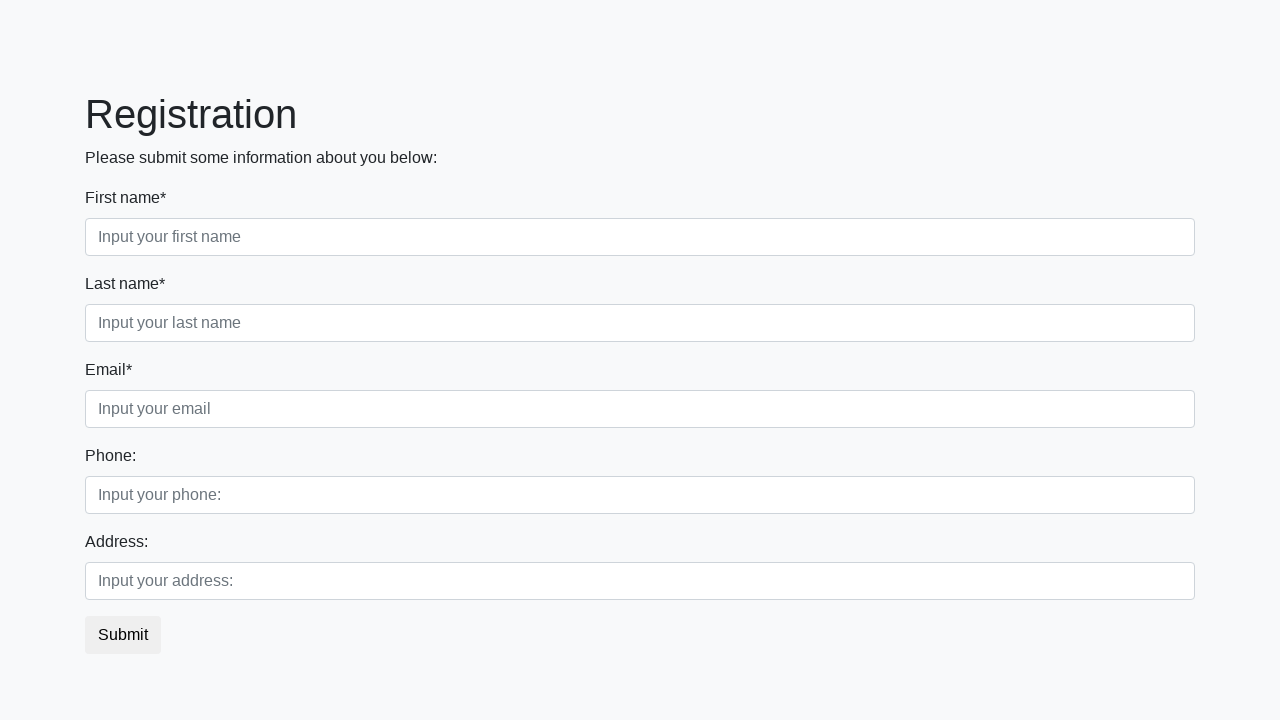

Filled first name field with 'Marcus' on [placeholder='Input your first name']
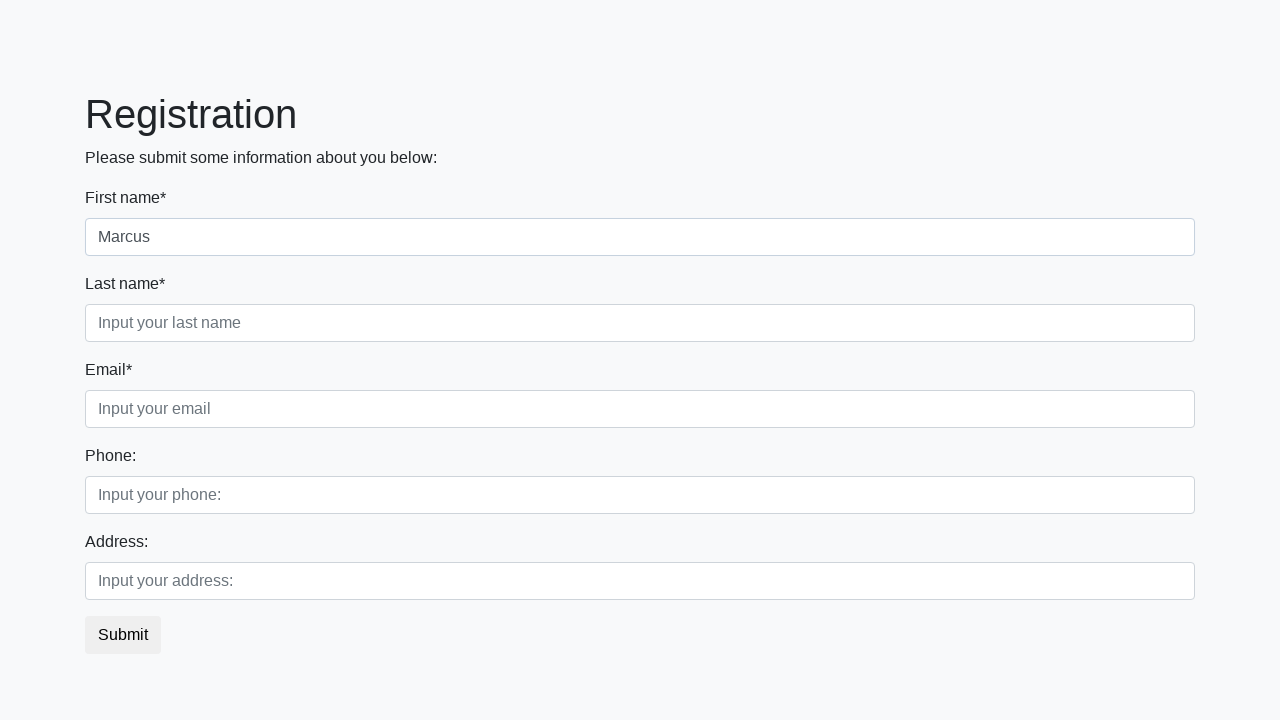

Filled last name field with 'Thompson' on [placeholder='Input your last name']
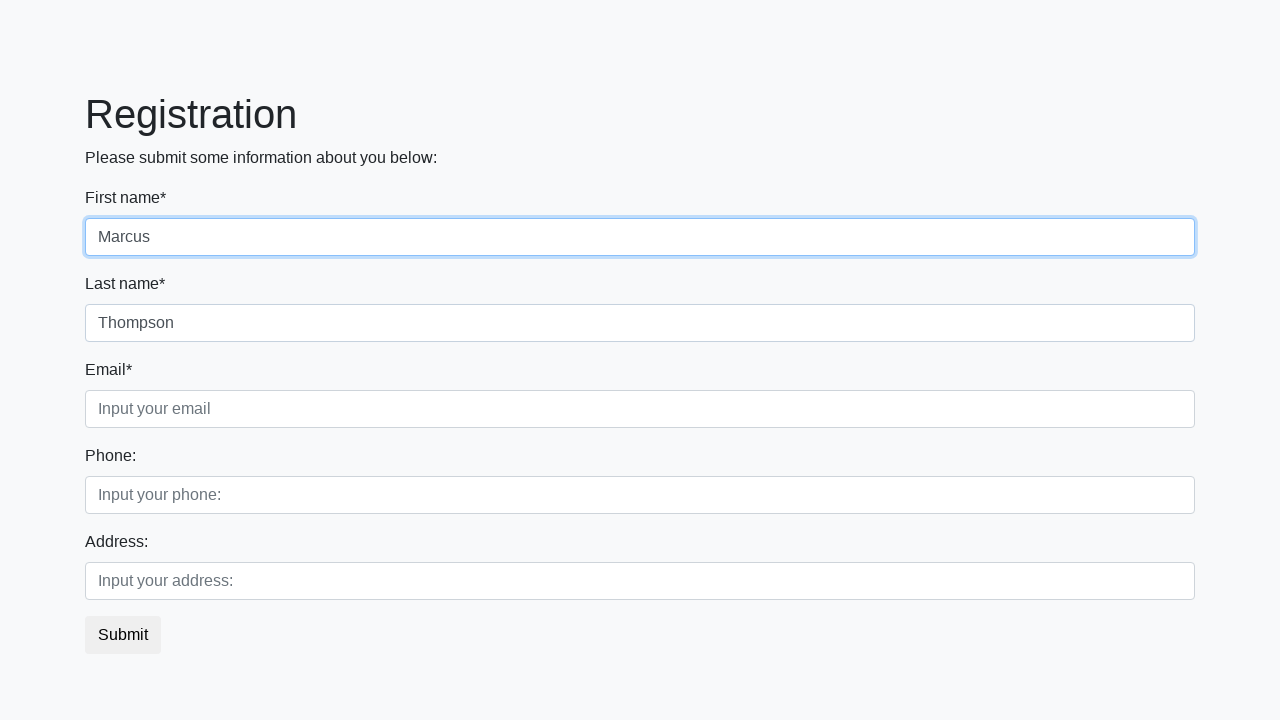

Filled email field with 'marcus.thompson@example.com' on [placeholder='Input your email']
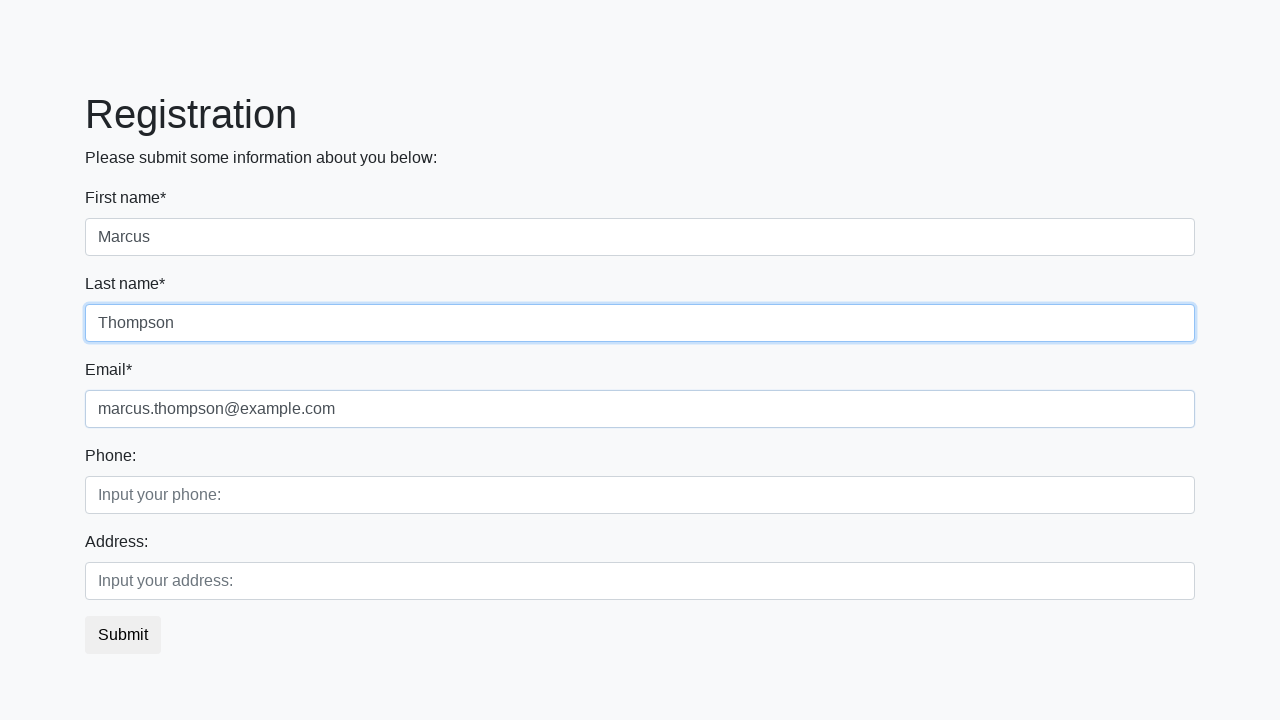

Clicked submit button to register at (123, 635) on button.btn
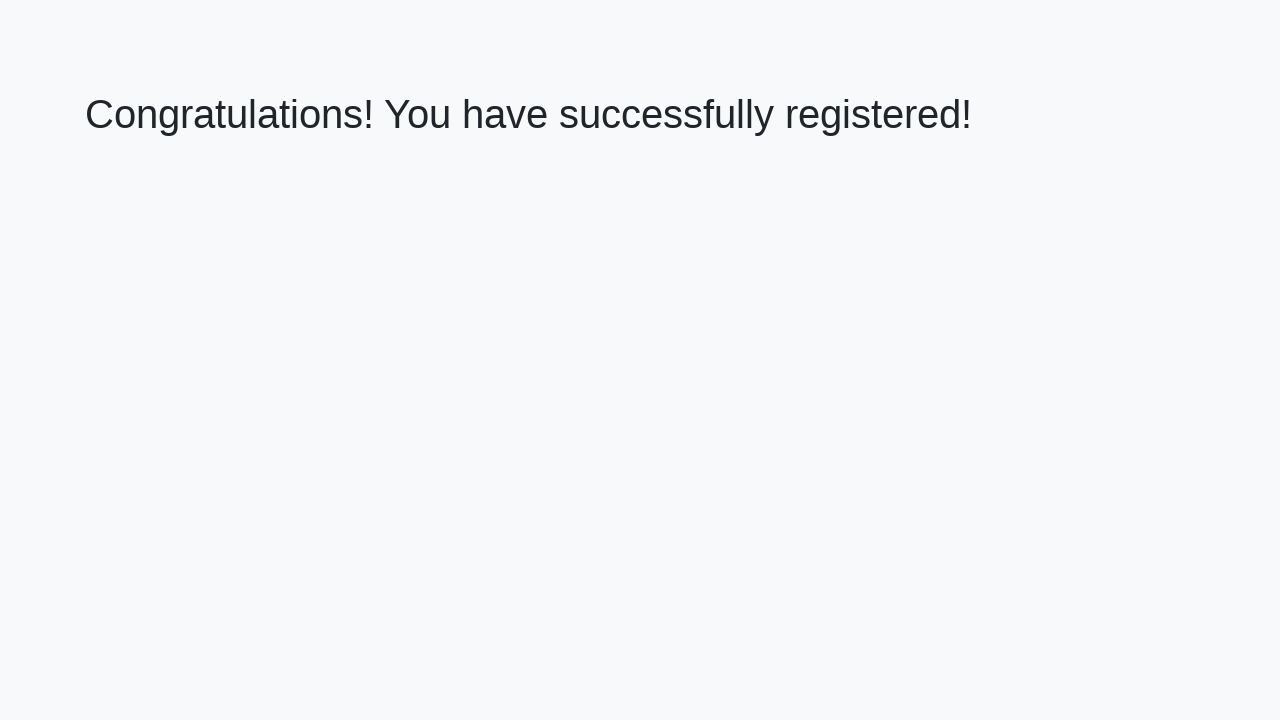

Success message heading loaded
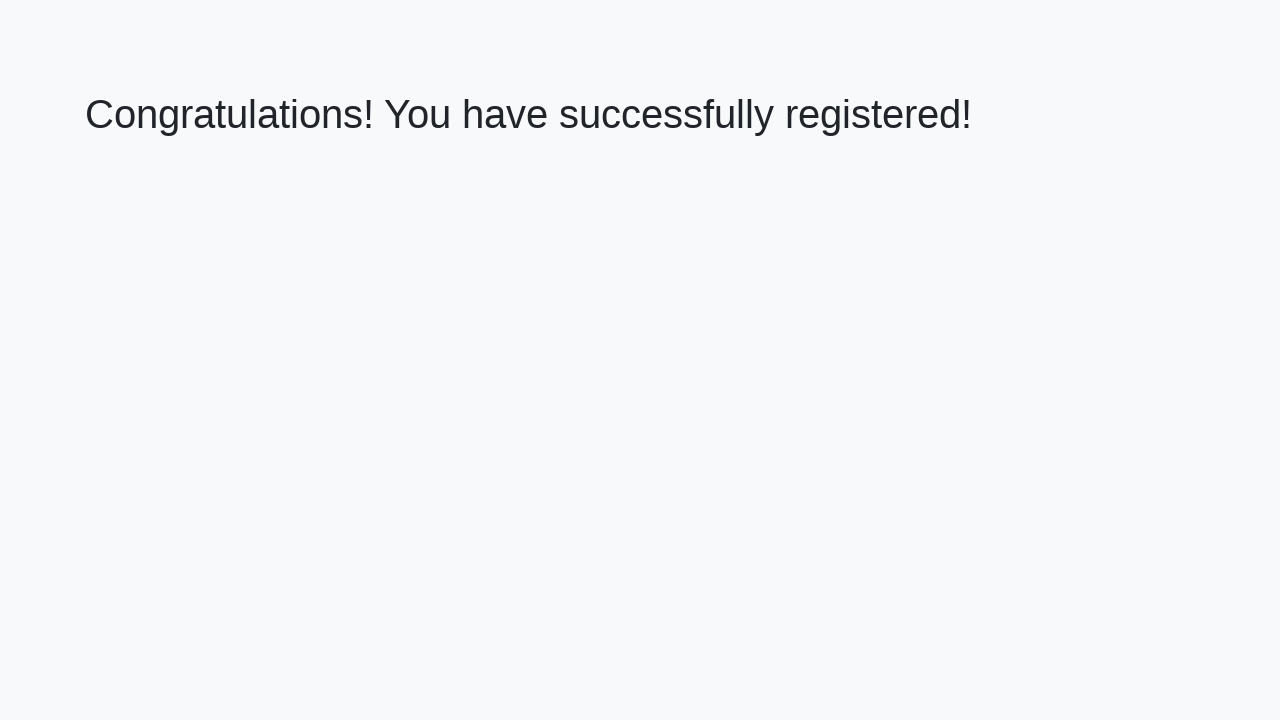

Retrieved success message text content
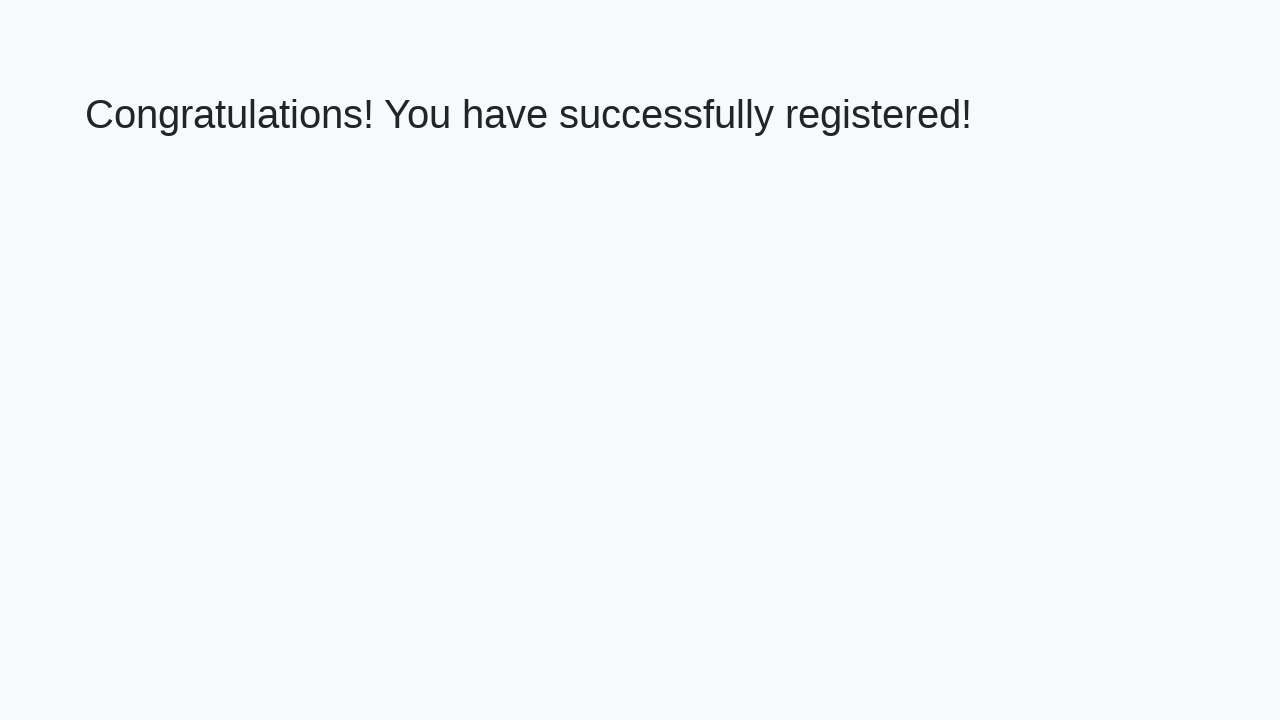

Verified success message: 'Congratulations! You have successfully registered!'
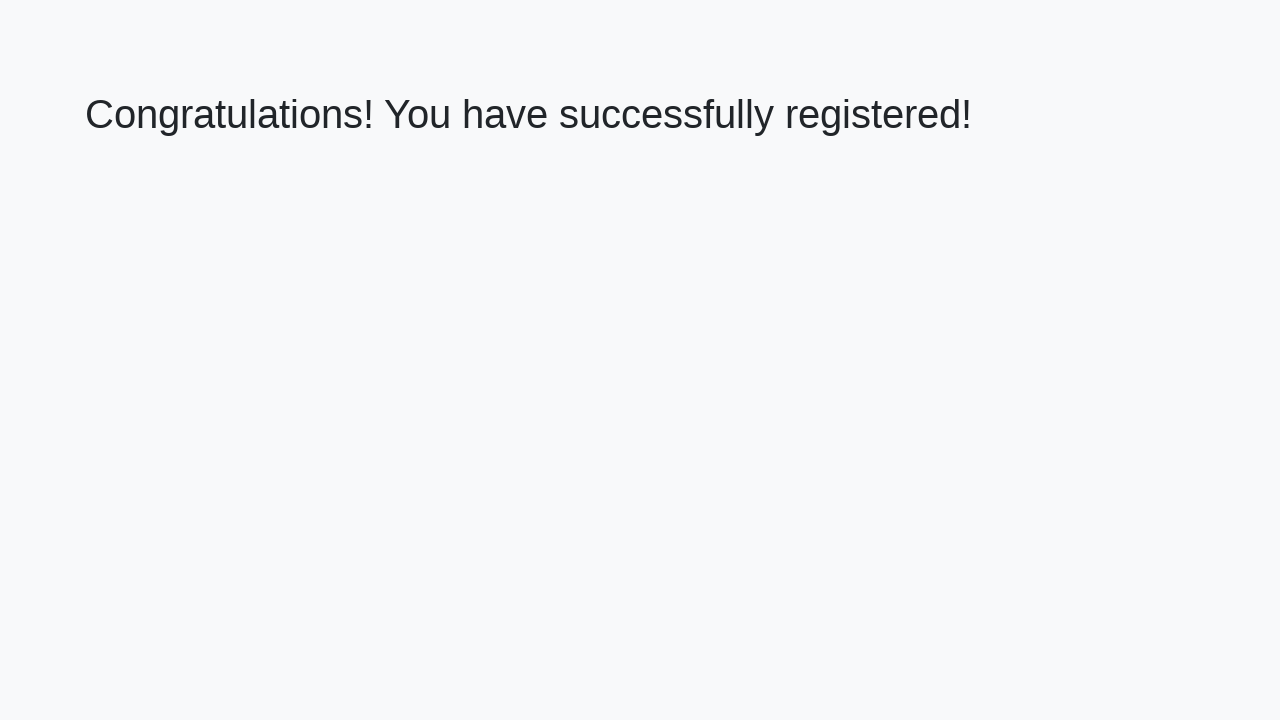

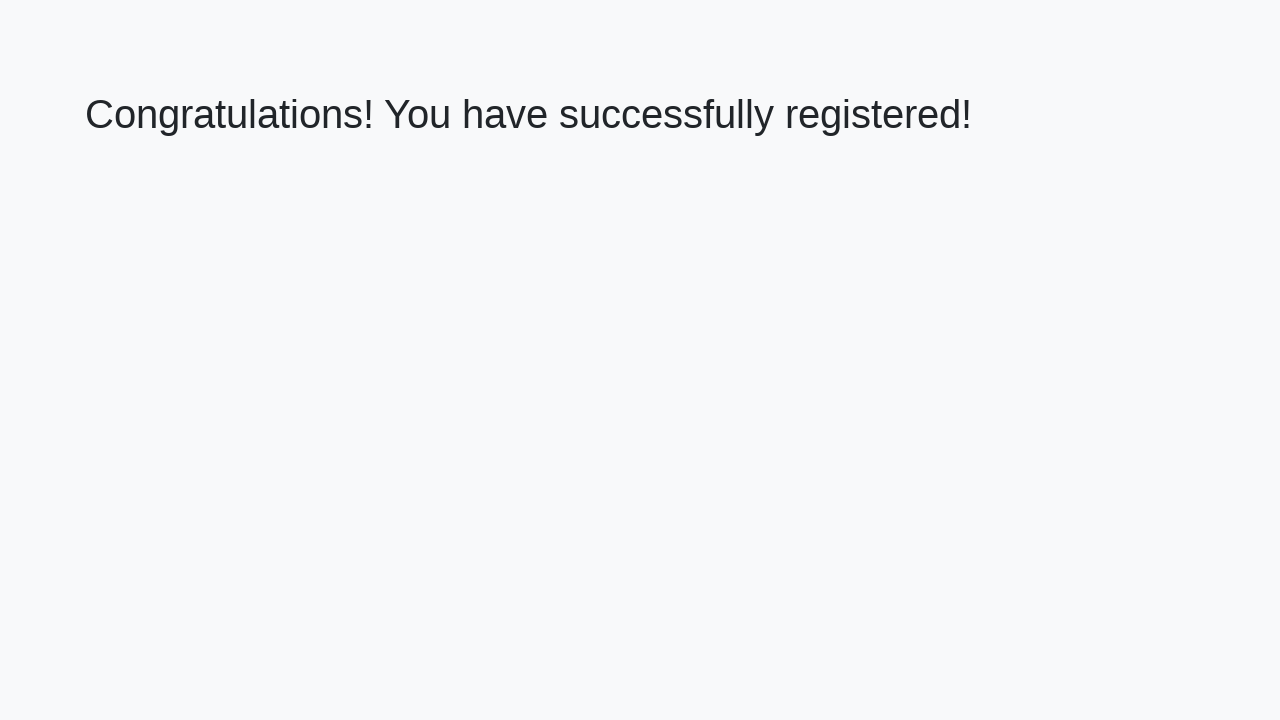